Tests click and hold functionality by selecting multiple consecutive items in a grid through drag selection

Starting URL: http://jqueryui.com/resources/demos/selectable/display-grid.html

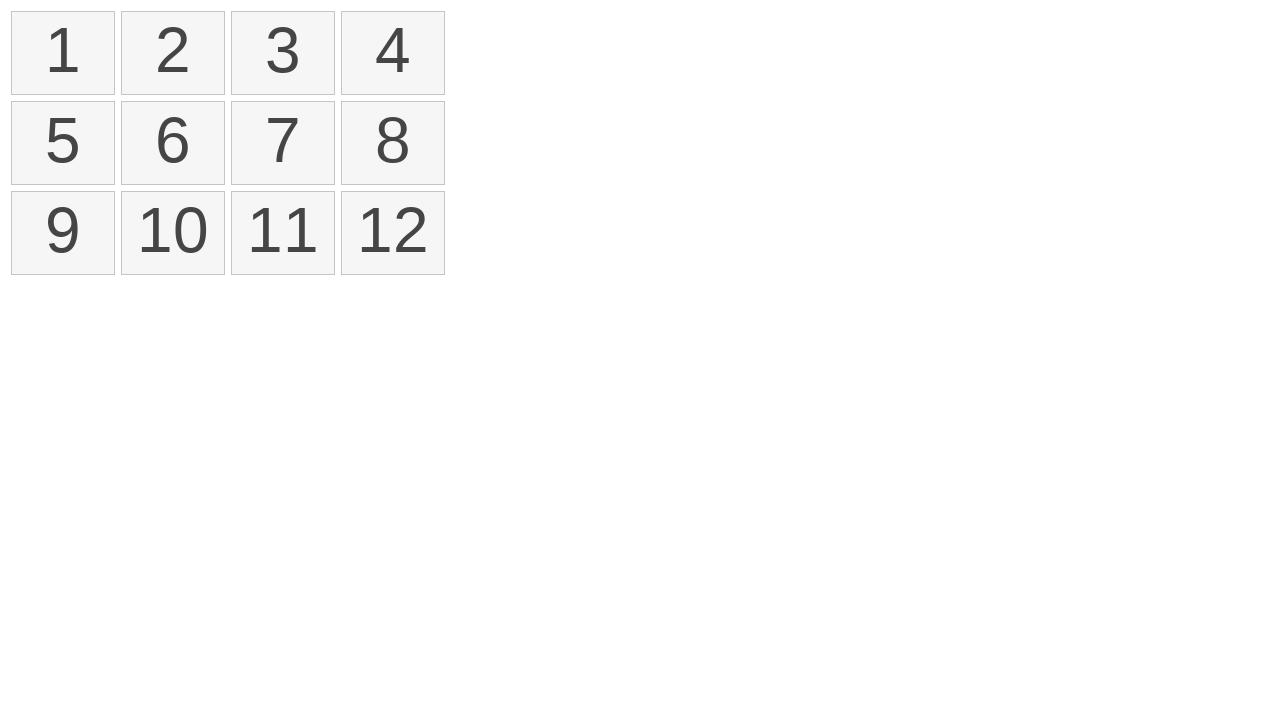

Retrieved all selectable items from the grid
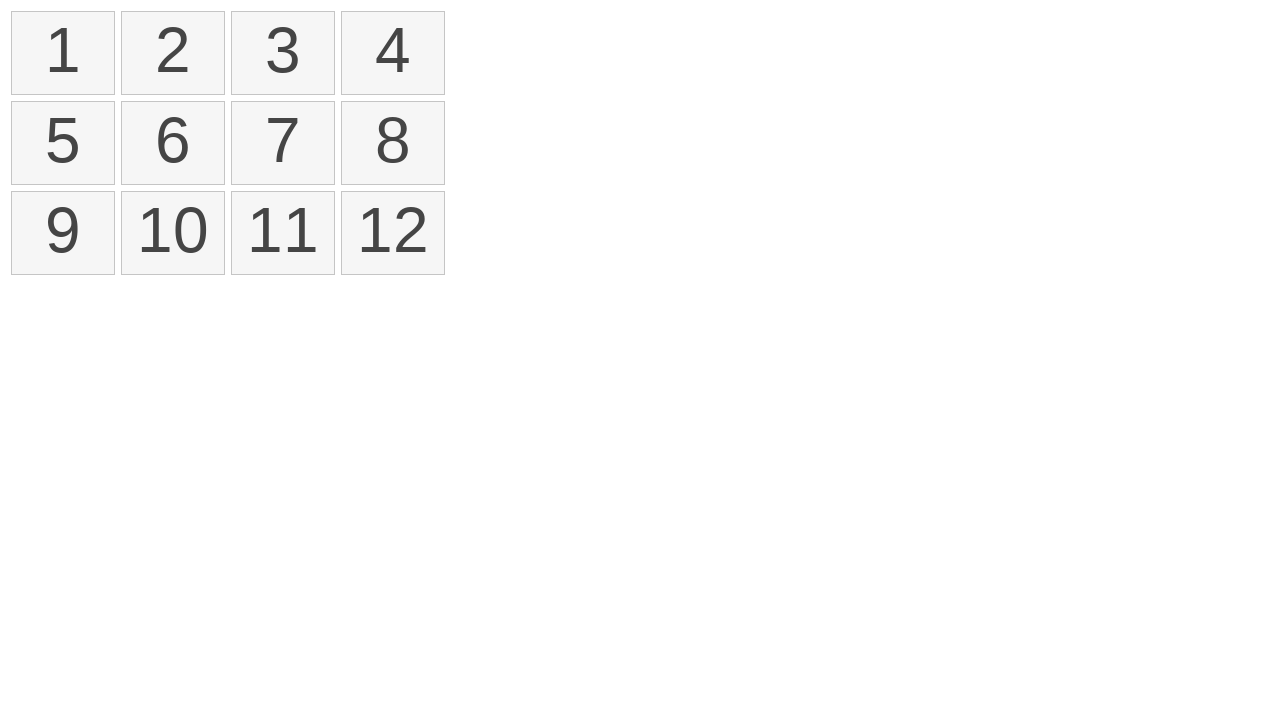

Mouse button pressed down to start drag selection at (0, 0)
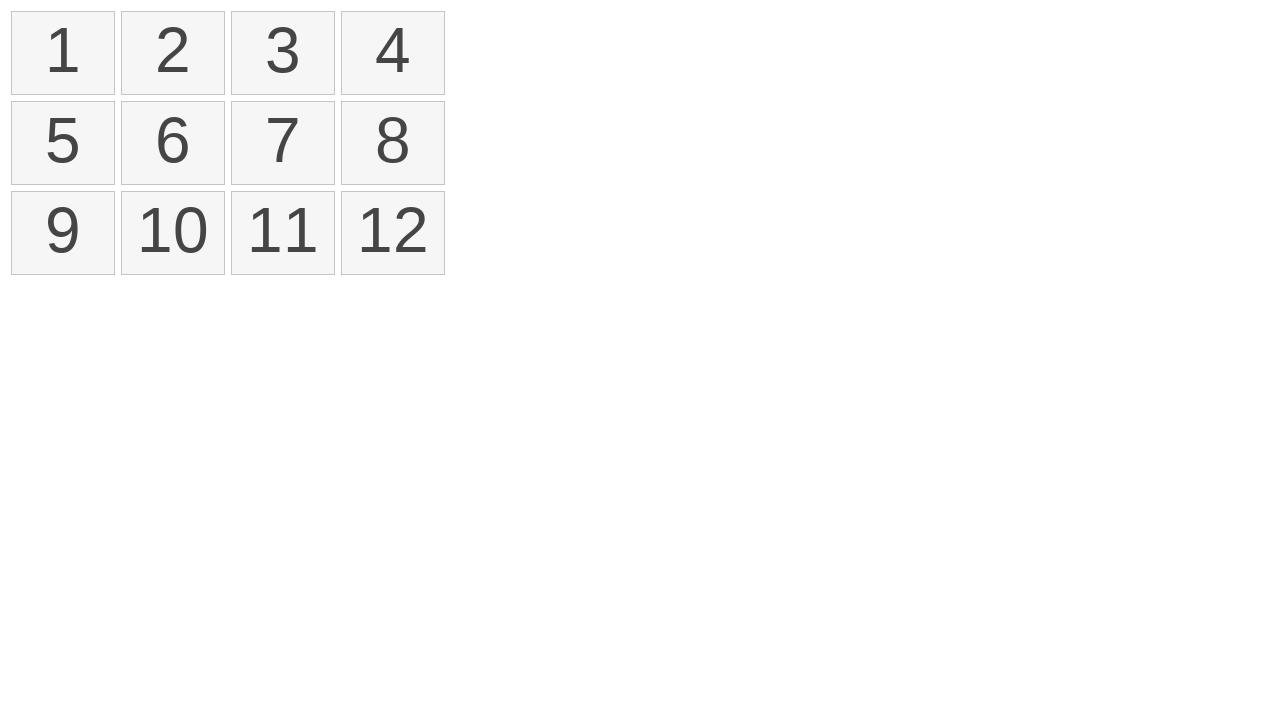

Mouse moved to first item position at (11, 11)
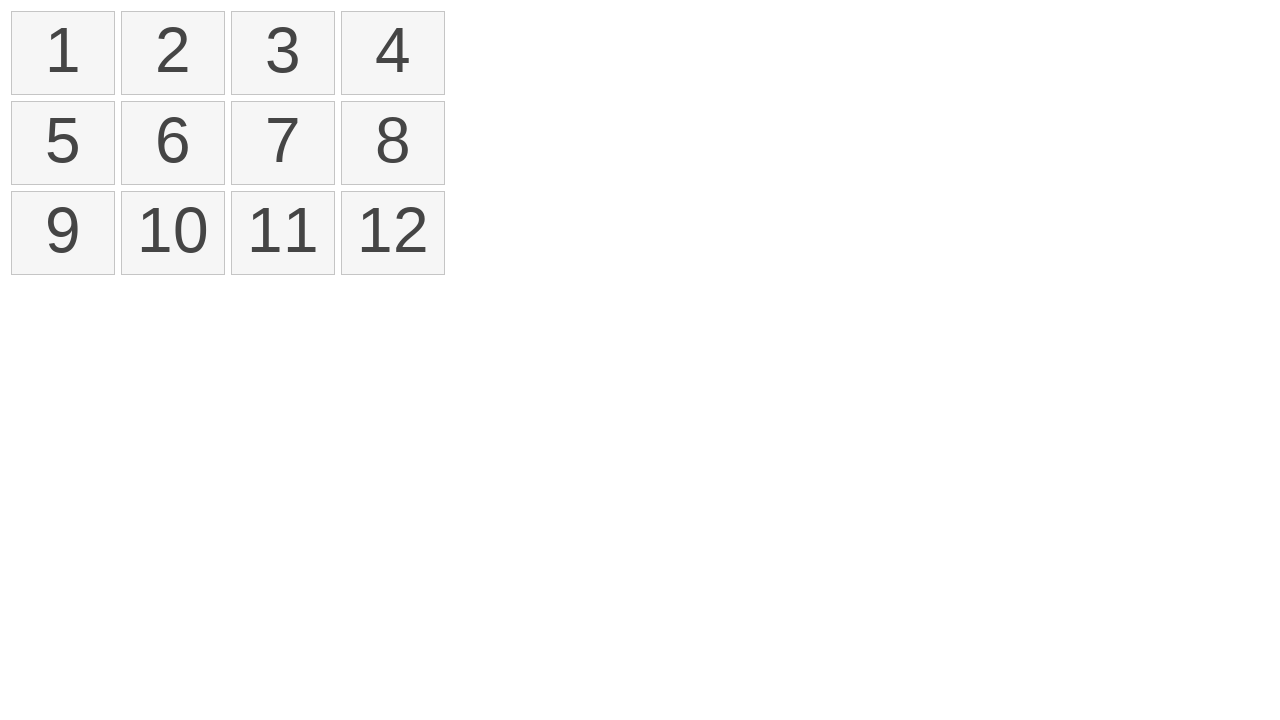

Mouse dragged to fourth item position to select items 1-4 at (341, 11)
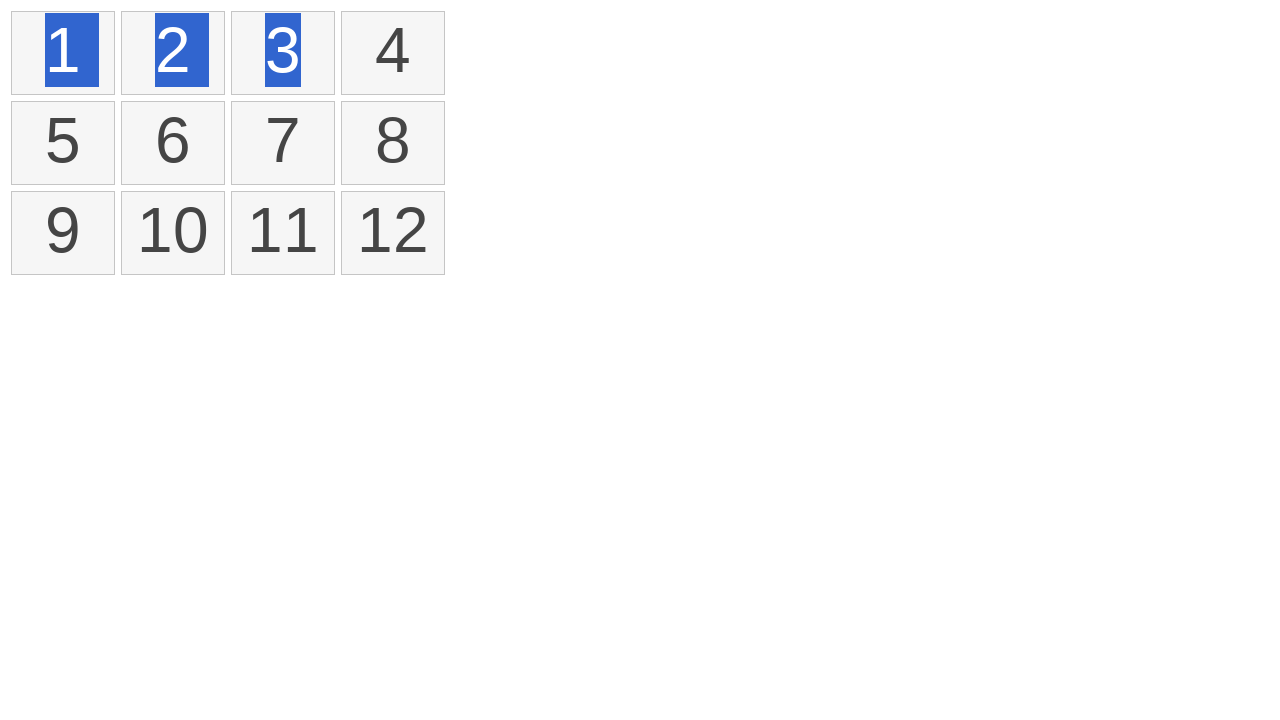

Mouse button released, completing drag selection of multiple items at (341, 11)
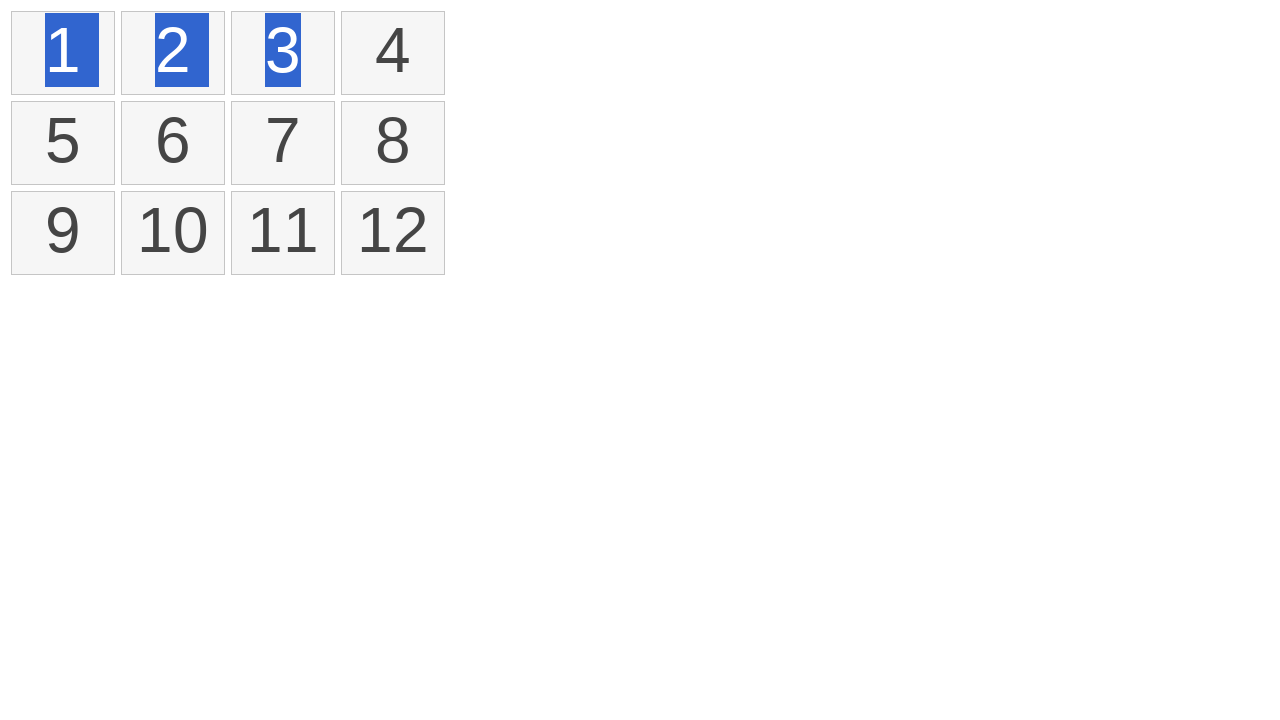

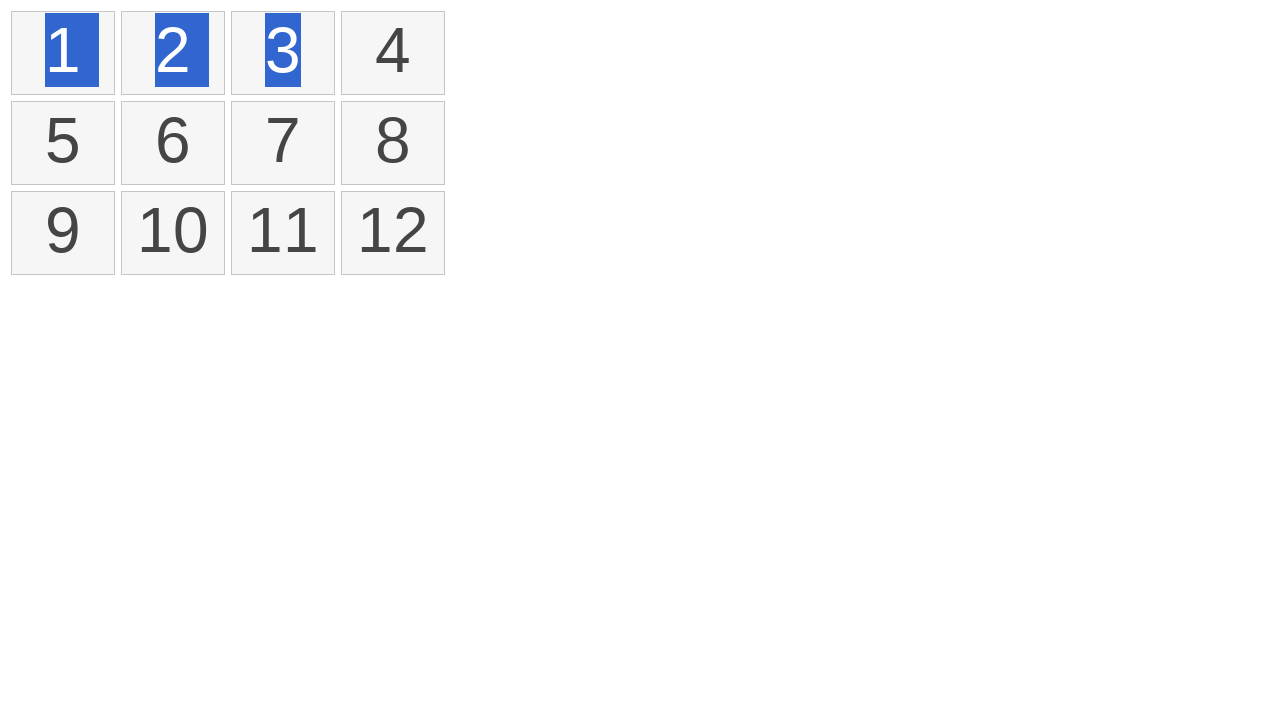